Tests mouse hover functionality on an element and verifies hovered status

Starting URL: https://www.selenium.dev/selenium/web/mouse_interaction.html

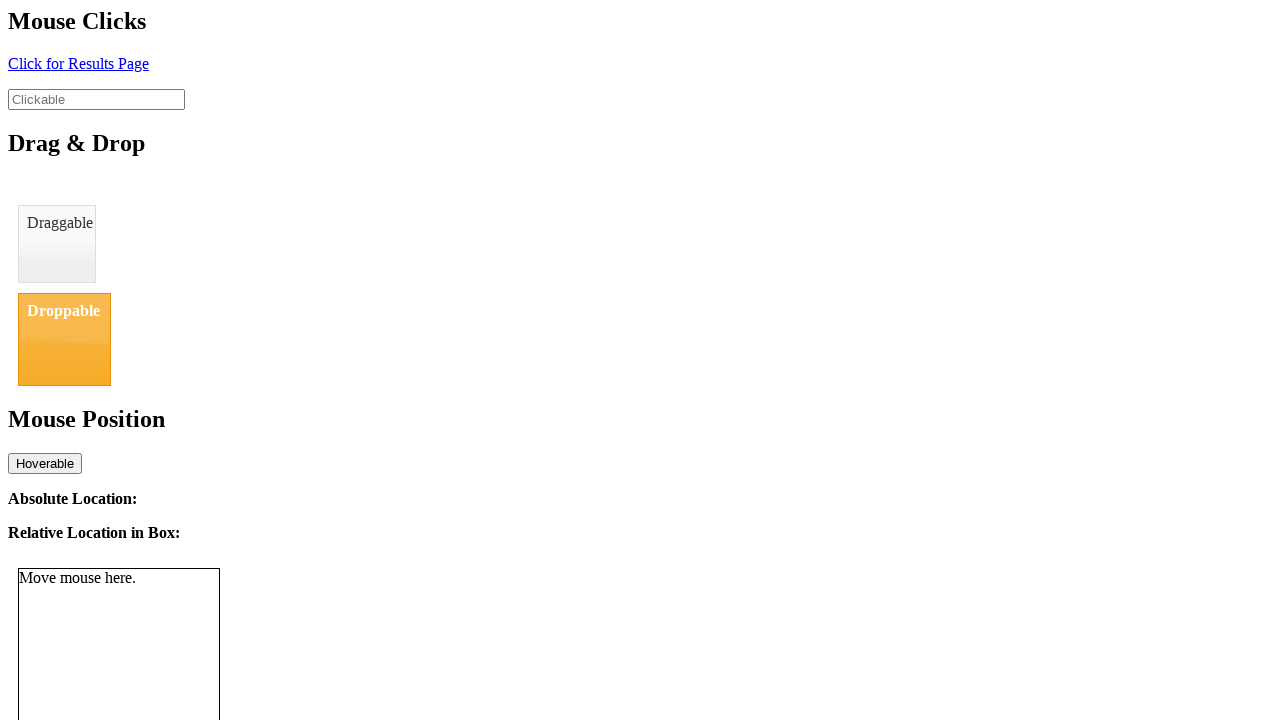

Navigated to mouse interaction test page
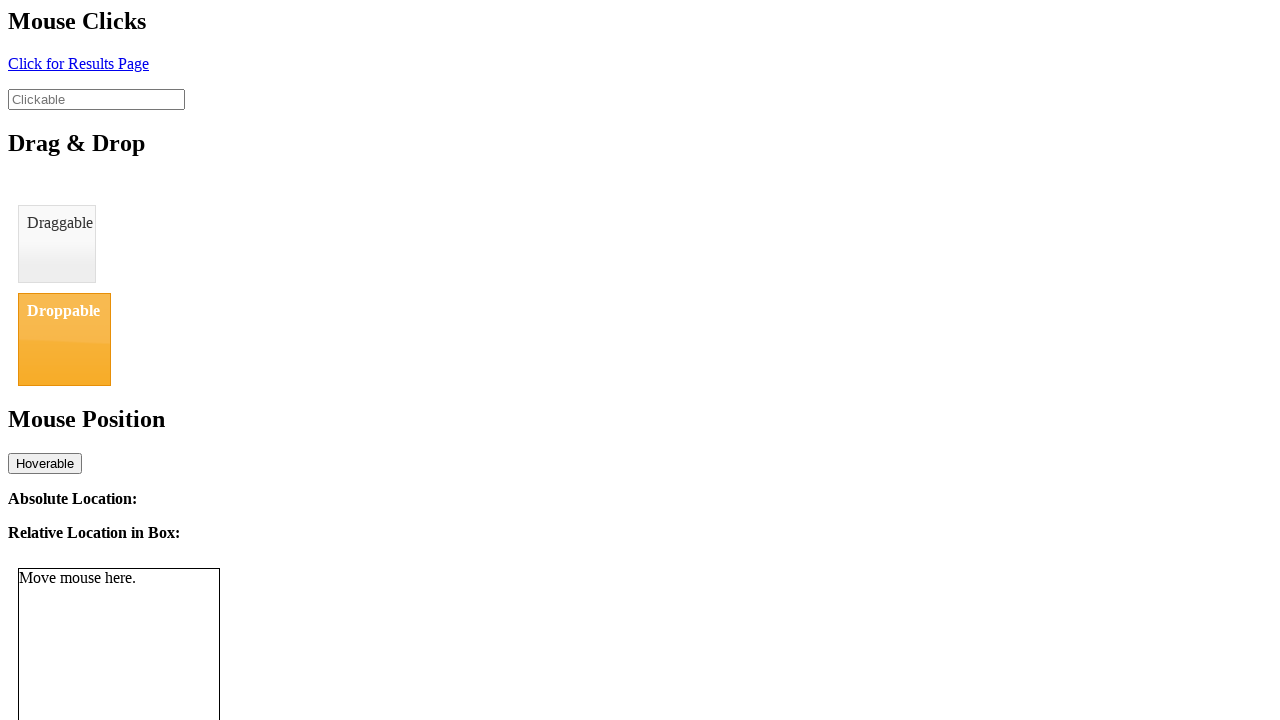

Hovered over the hoverable element at (45, 463) on #hover
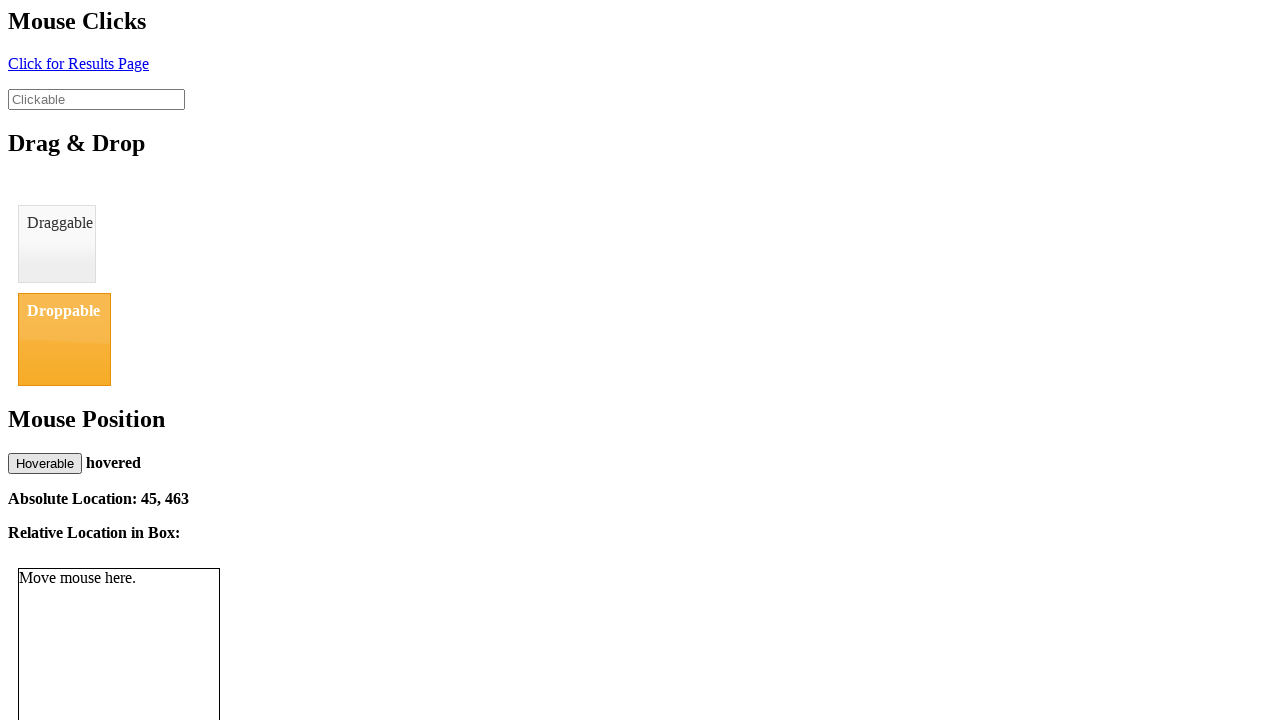

Move status element loaded and verified
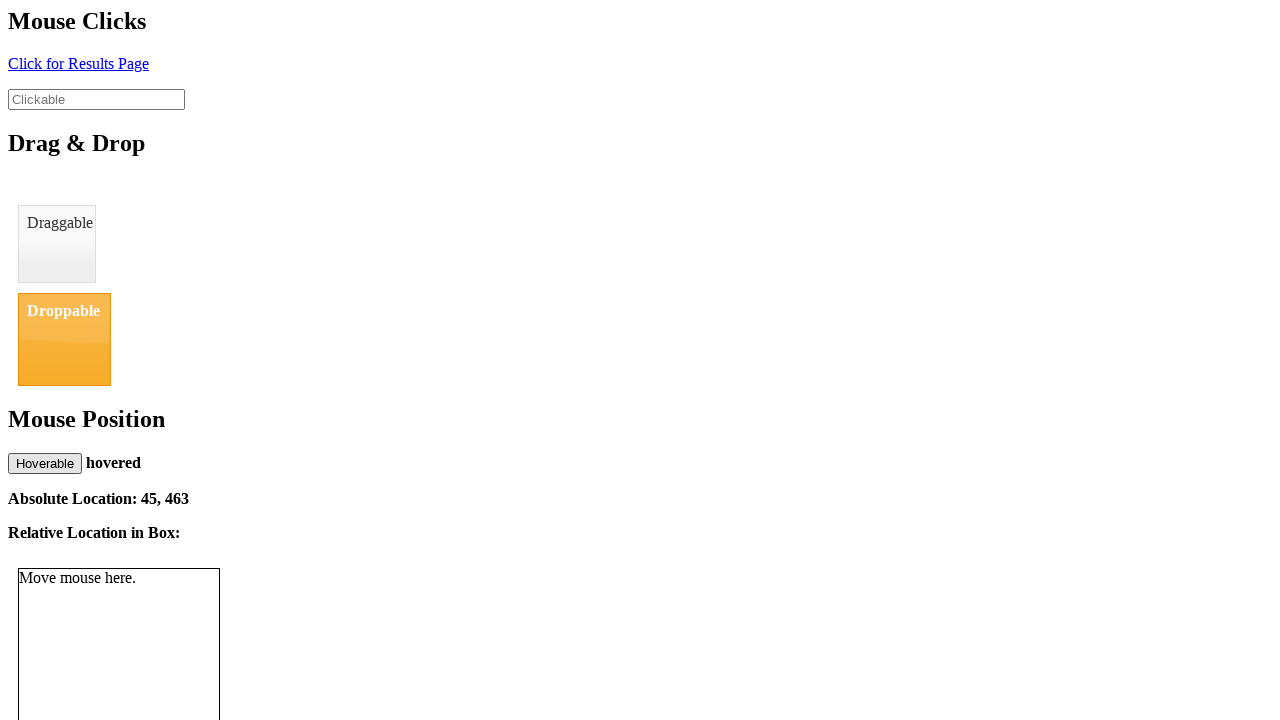

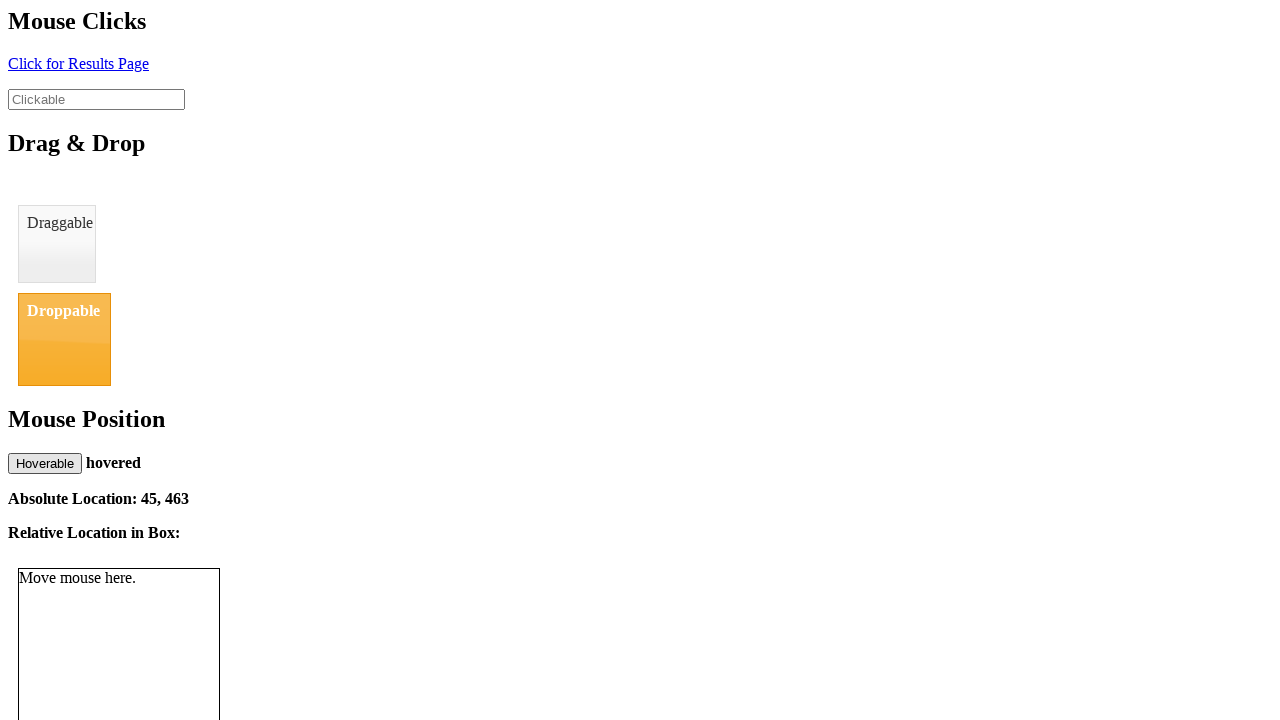